Tests the passenger selection functionality on SpiceJet booking page by clicking the passenger dropdown and double-clicking to increment adult passenger count.

Starting URL: https://www.spicejet.com/

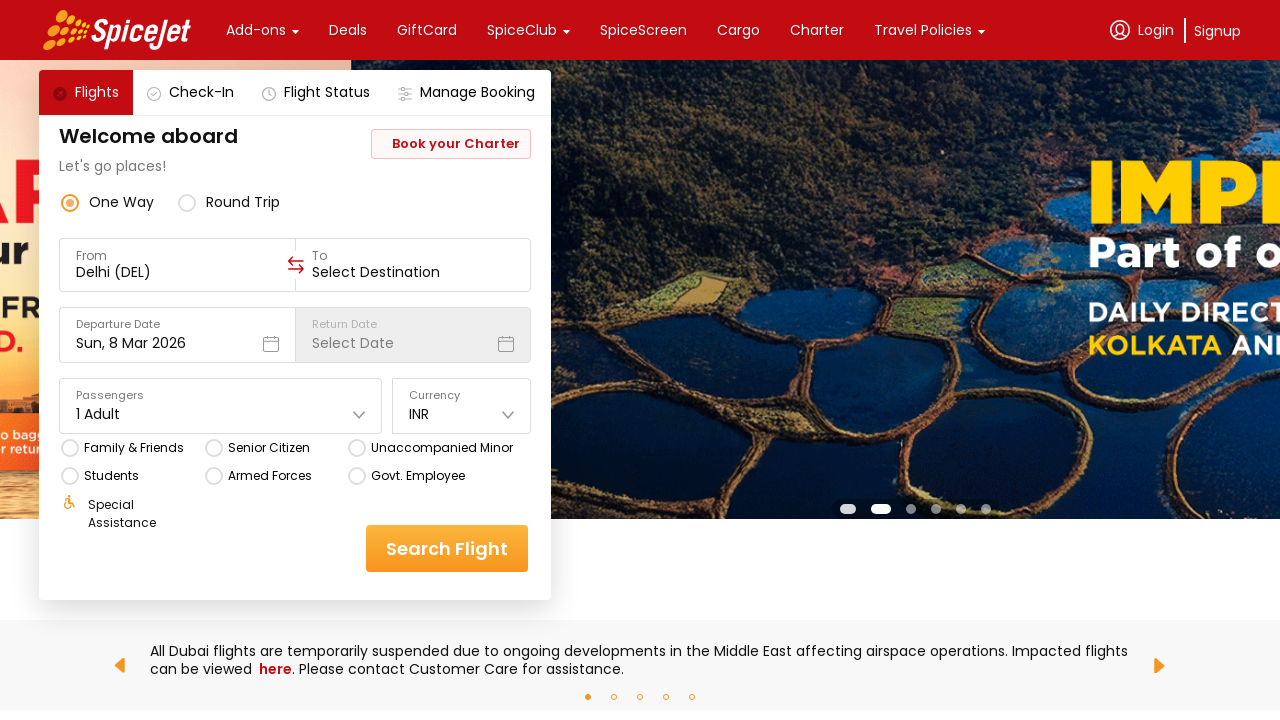

Clicked on passenger selection dropdown at (221, 414) on //*[@id="main-container"]/div/div[1]/div[3]/div[2]/div[5]/div[1]/div/div/div[2]
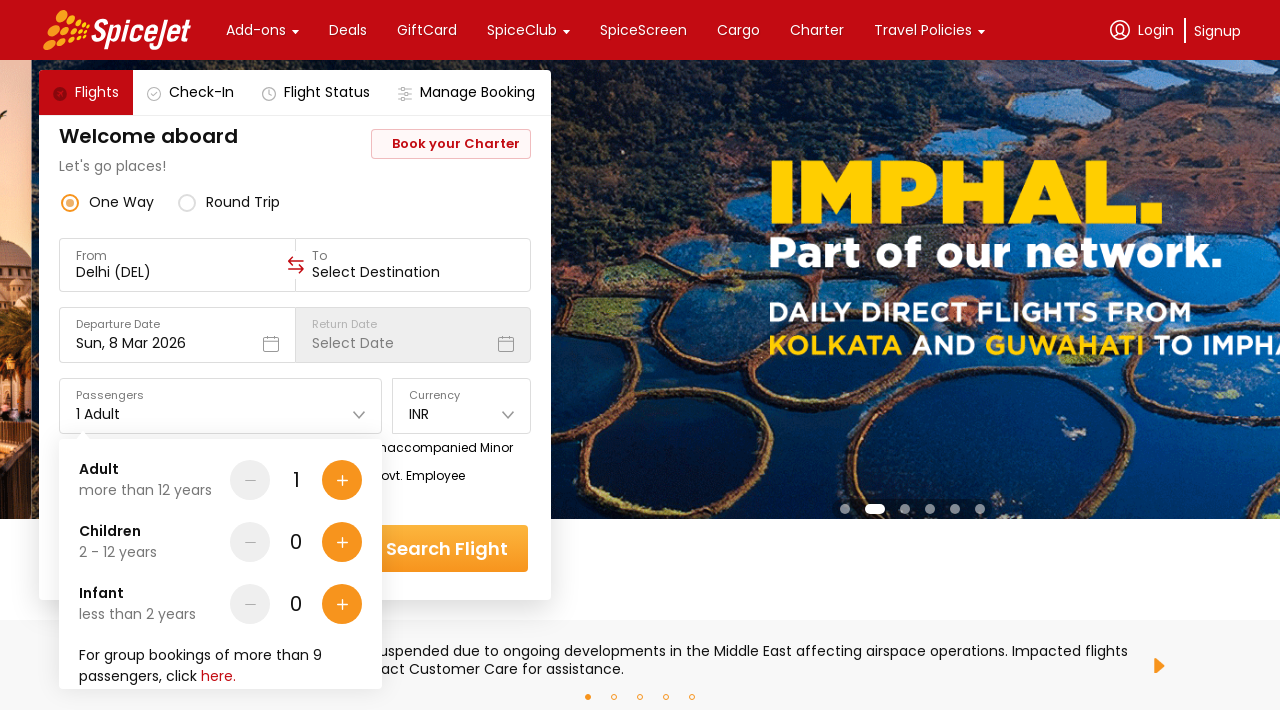

Waited for passenger dropdown to appear
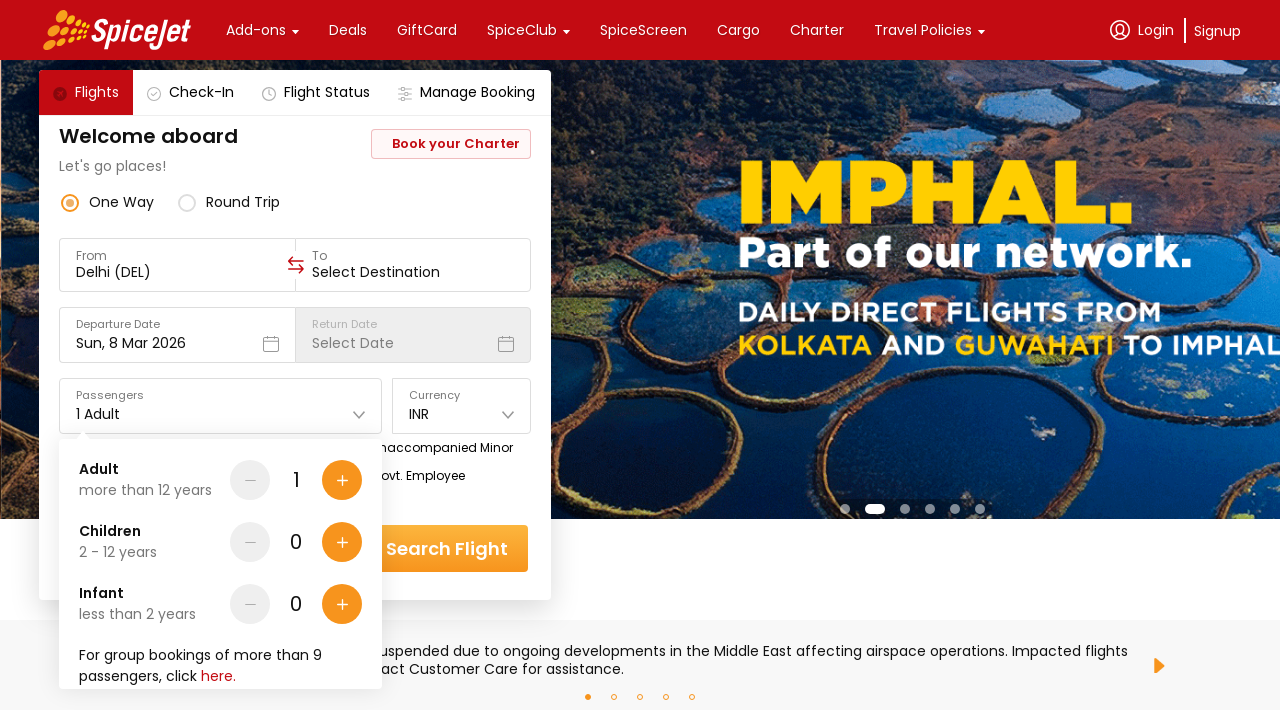

Double-clicked adults increment button to add passengers at (342, 480) on xpath=//*[@id="main-container"]/div/div[1]/div[3]/div[2]/div[5]/div[1]/div/div[2
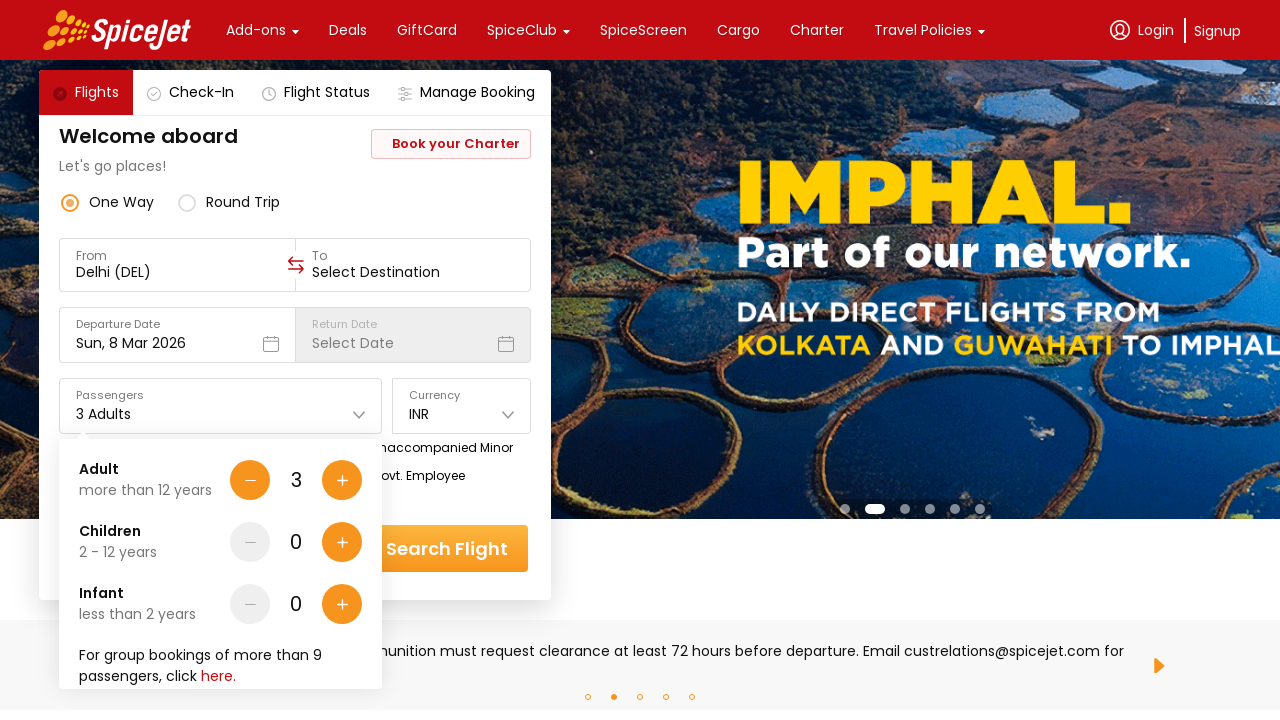

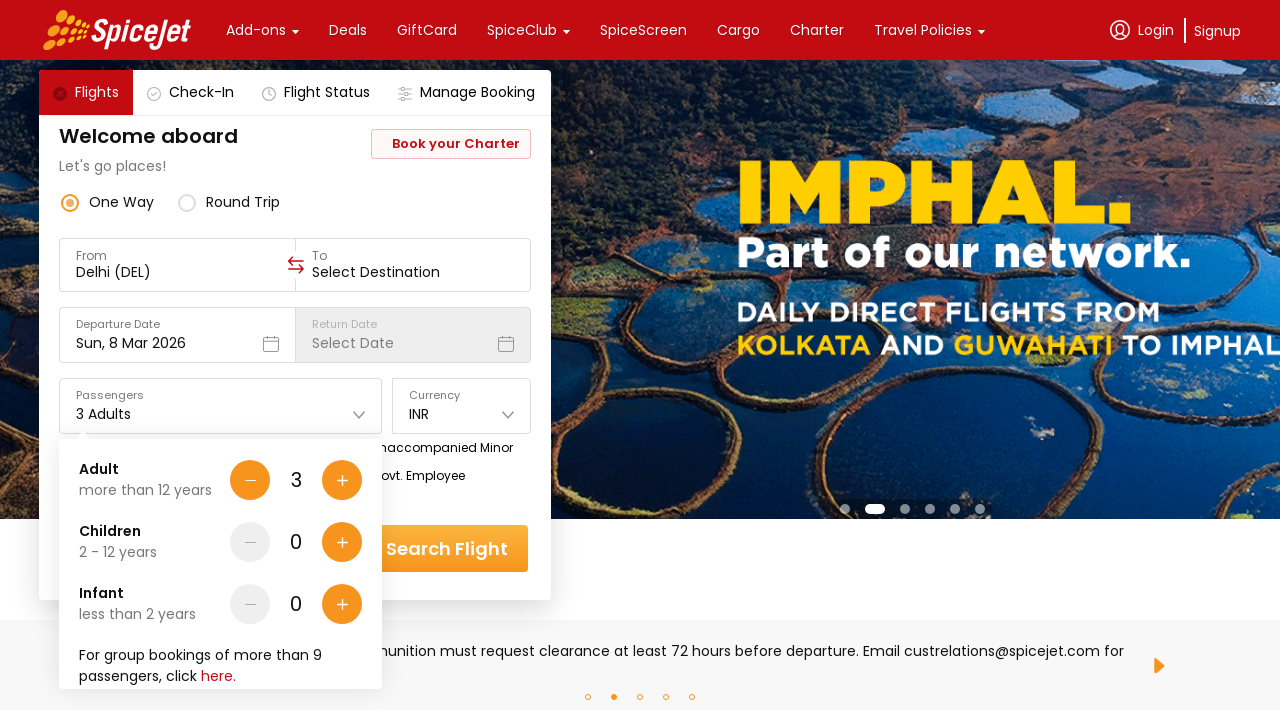